Navigates to a church website and clicks on a Submit button/link

Starting URL: https://homeofgospel.org/

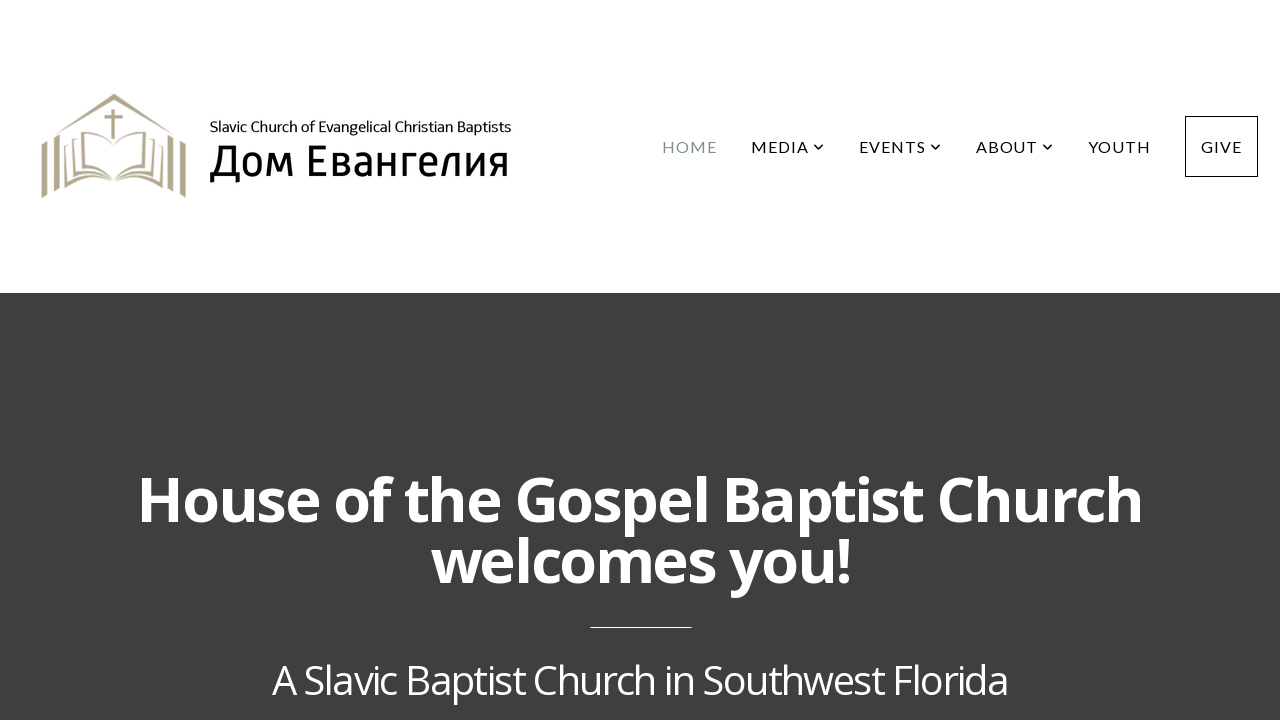

Navigated to Home of Gospel church website
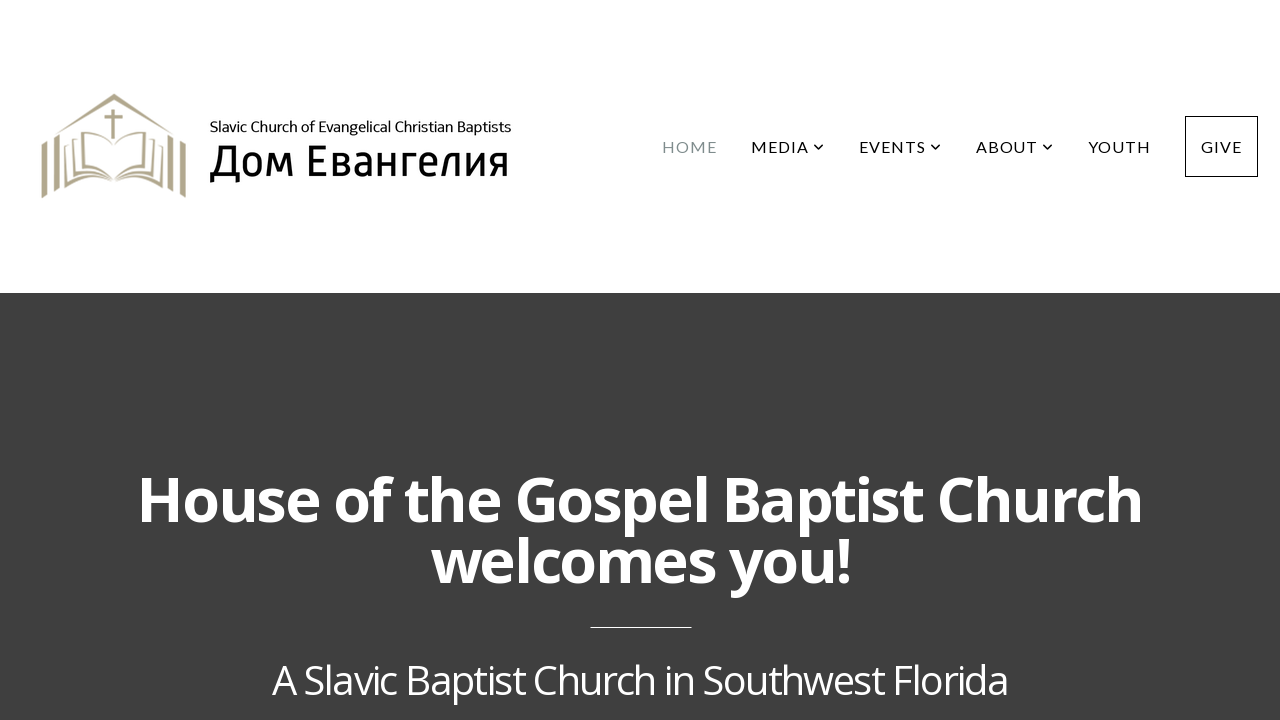

Clicked on Submit button/link at (640, 360) on xpath=//a[text()='Submit']
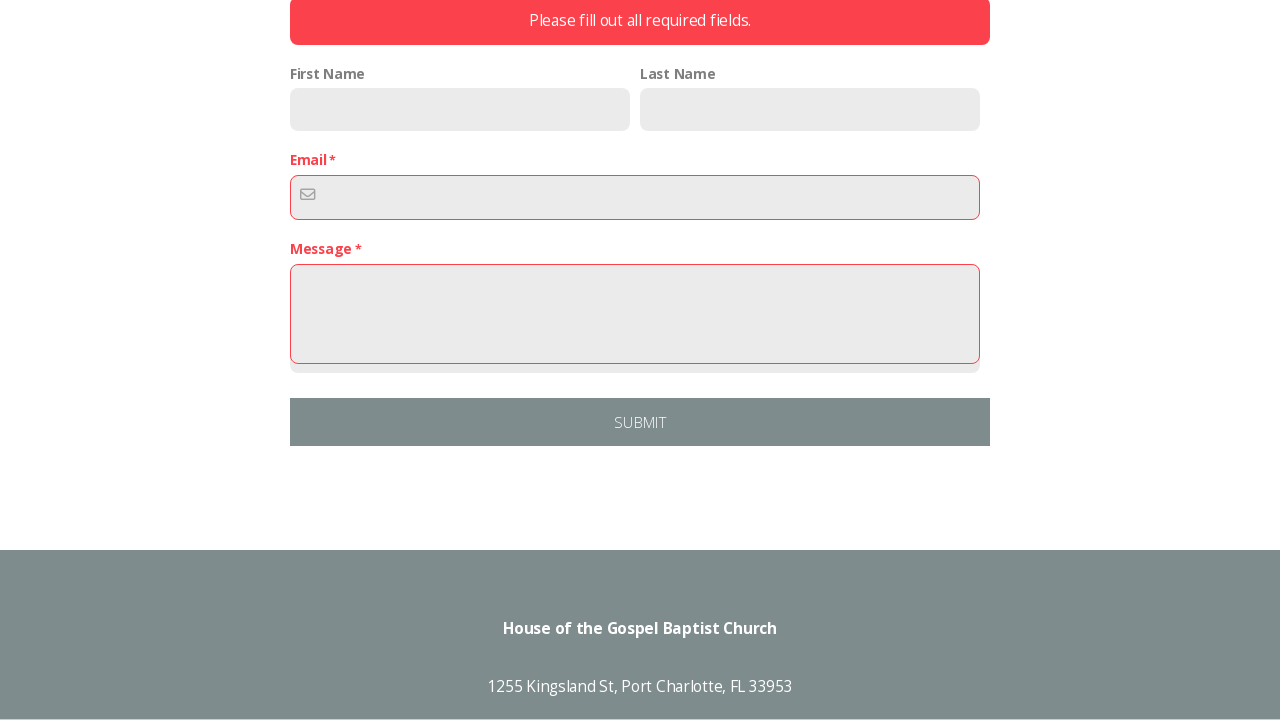

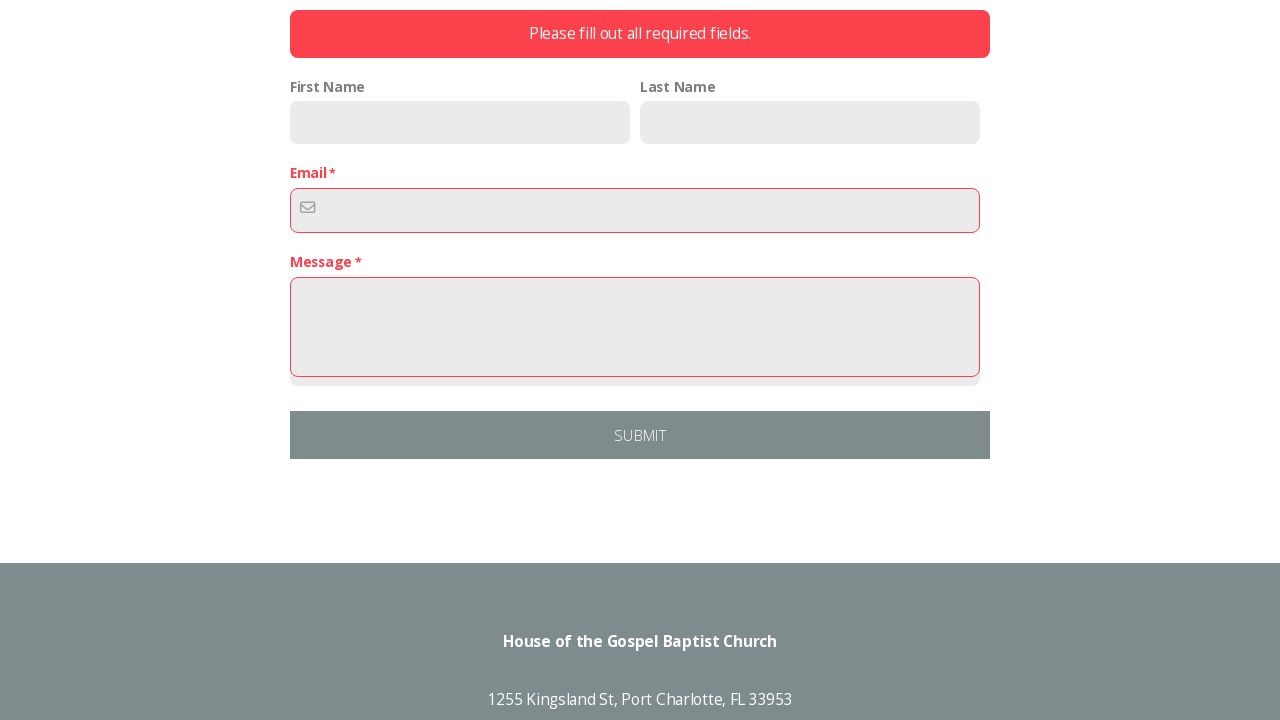